Opens the OpenCart demo e-commerce website and maximizes the browser window to verify the page loads correctly

Starting URL: https://demo.opencart.com

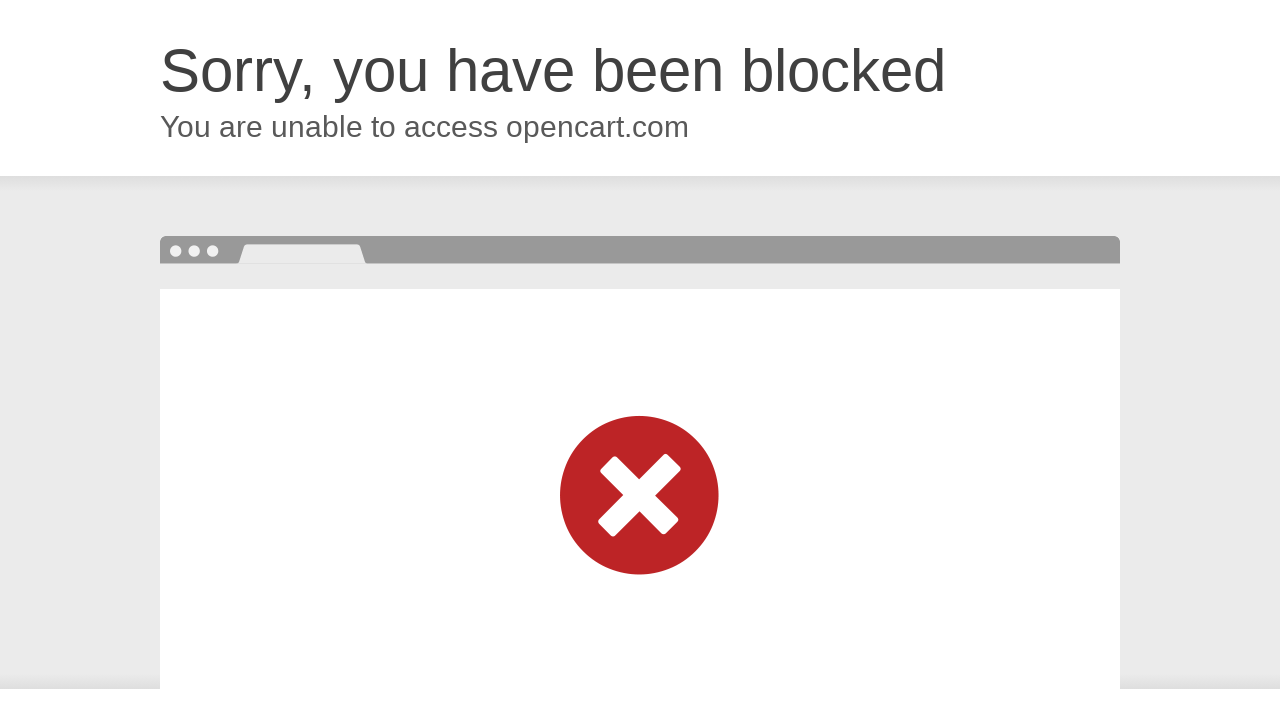

Waited for OpenCart demo page to load (DOM content loaded)
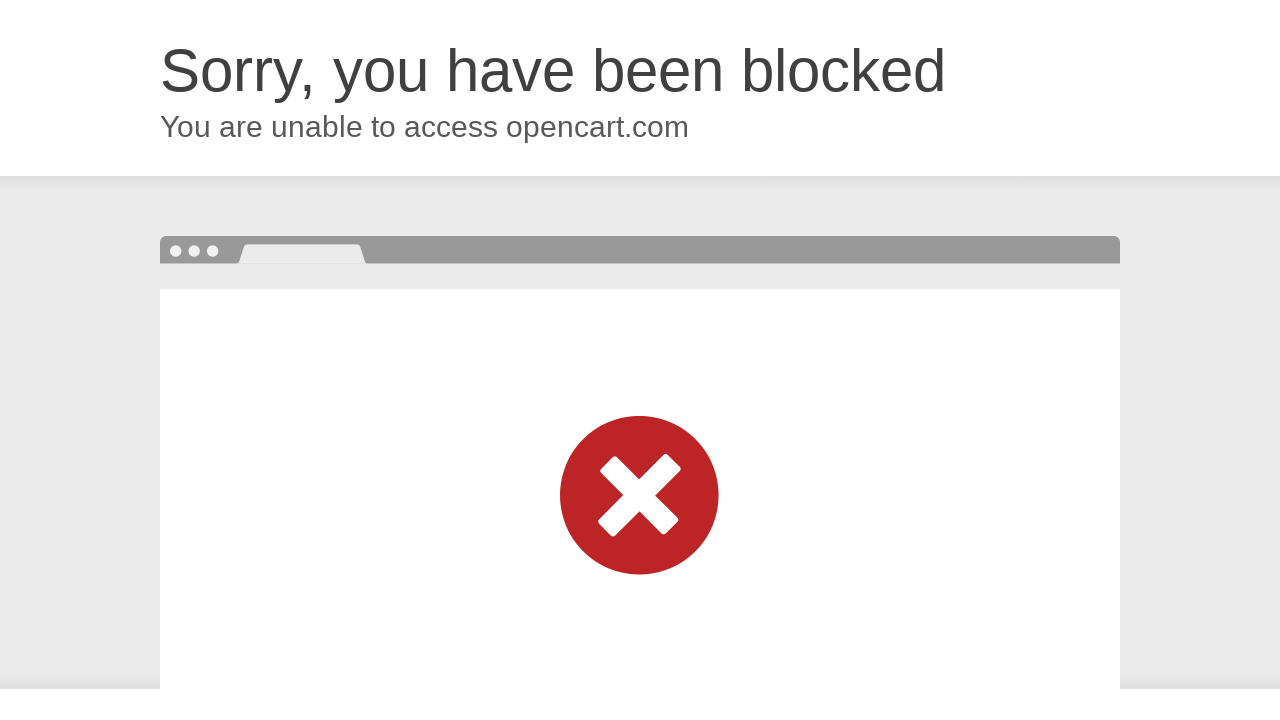

Maximized browser window to 1920x1080
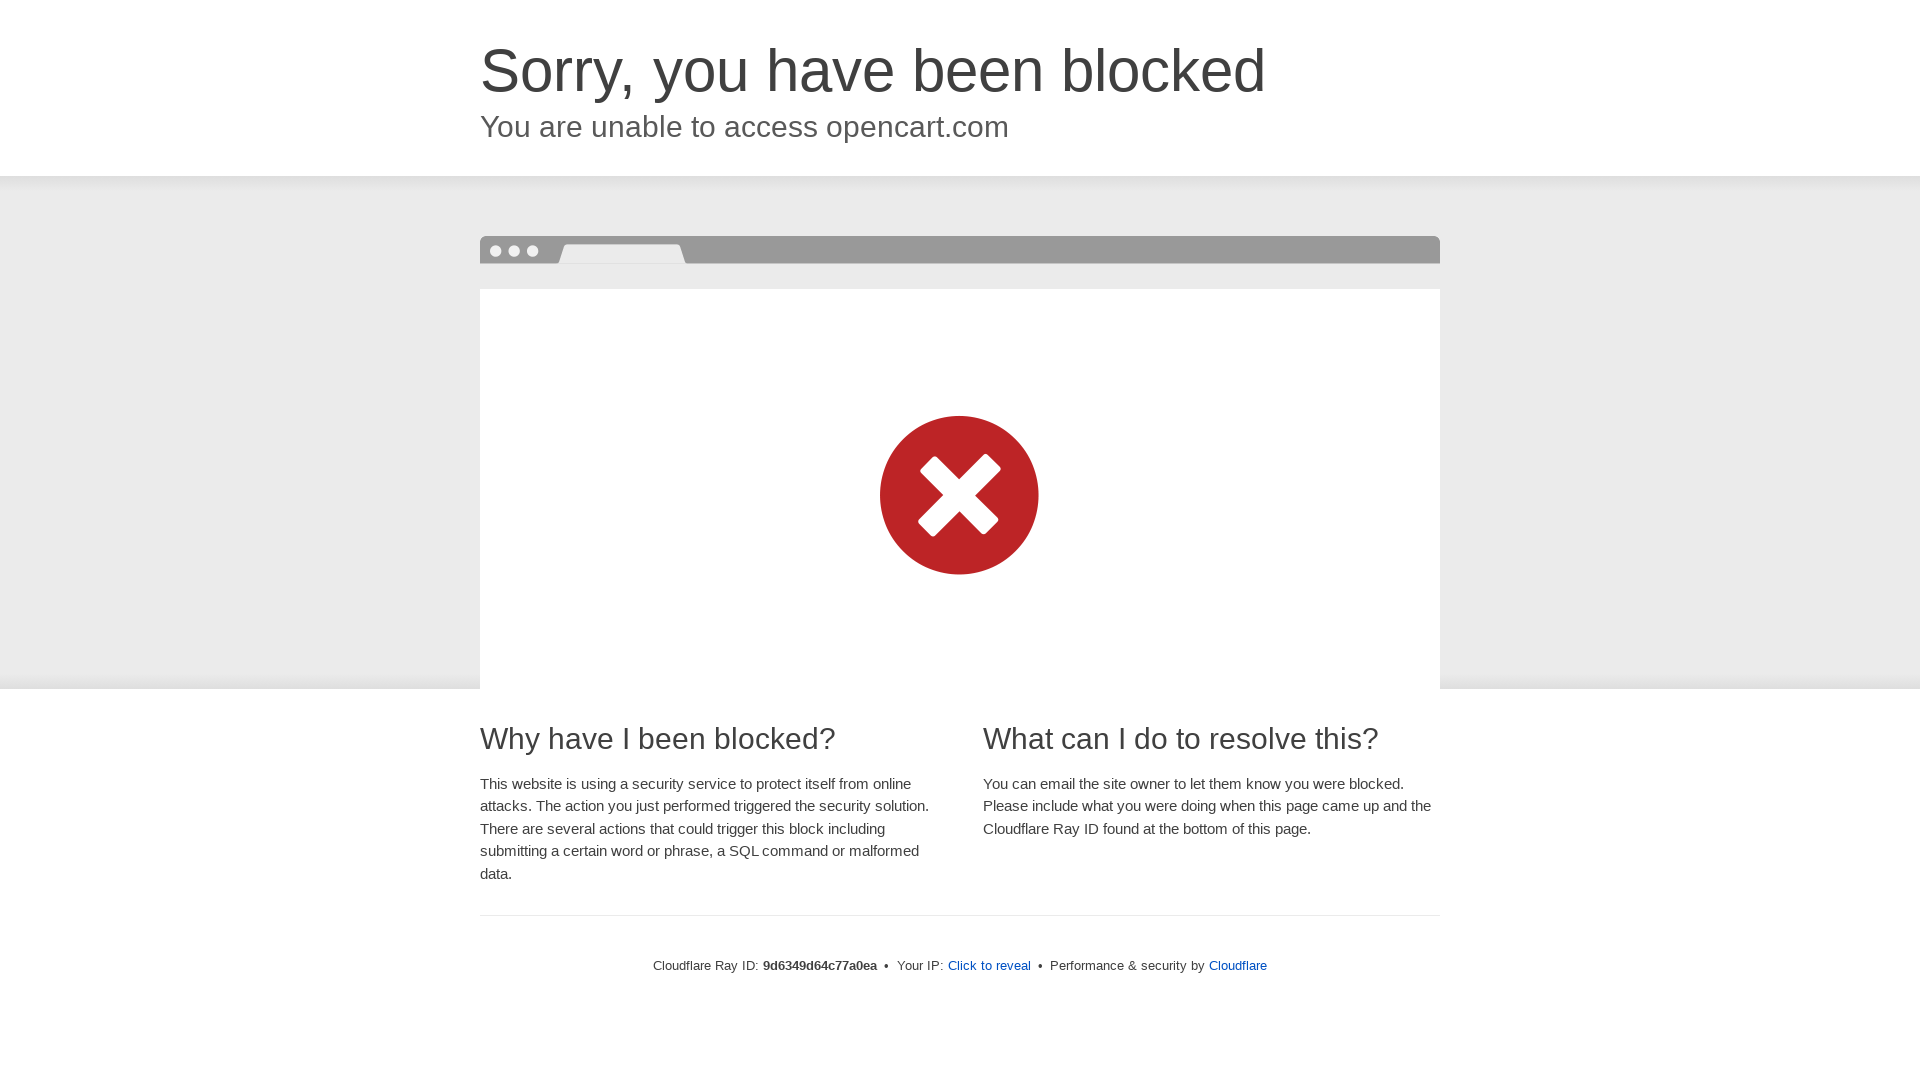

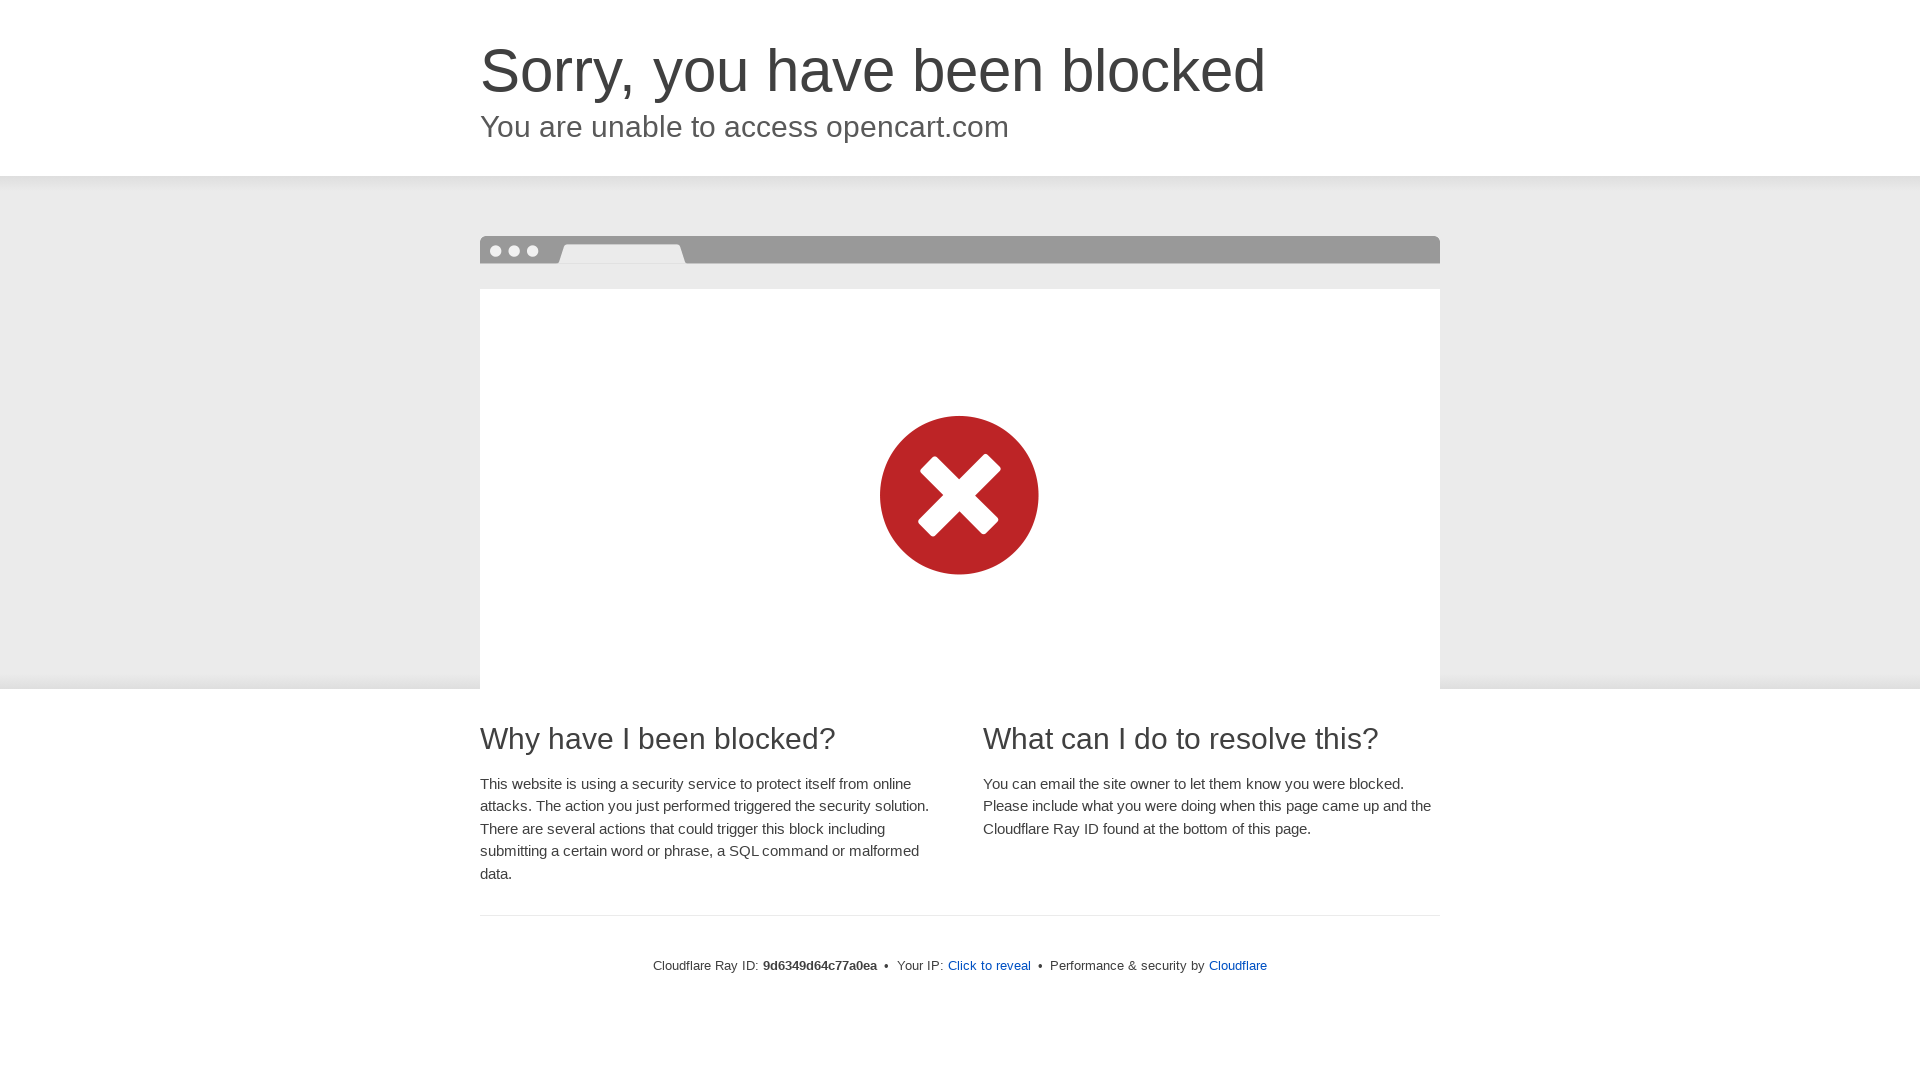